Tests the UwUify web application by entering text and clicking the button to transform the text into UwU style

Starting URL: https://orientallines.github.io/uwufy/

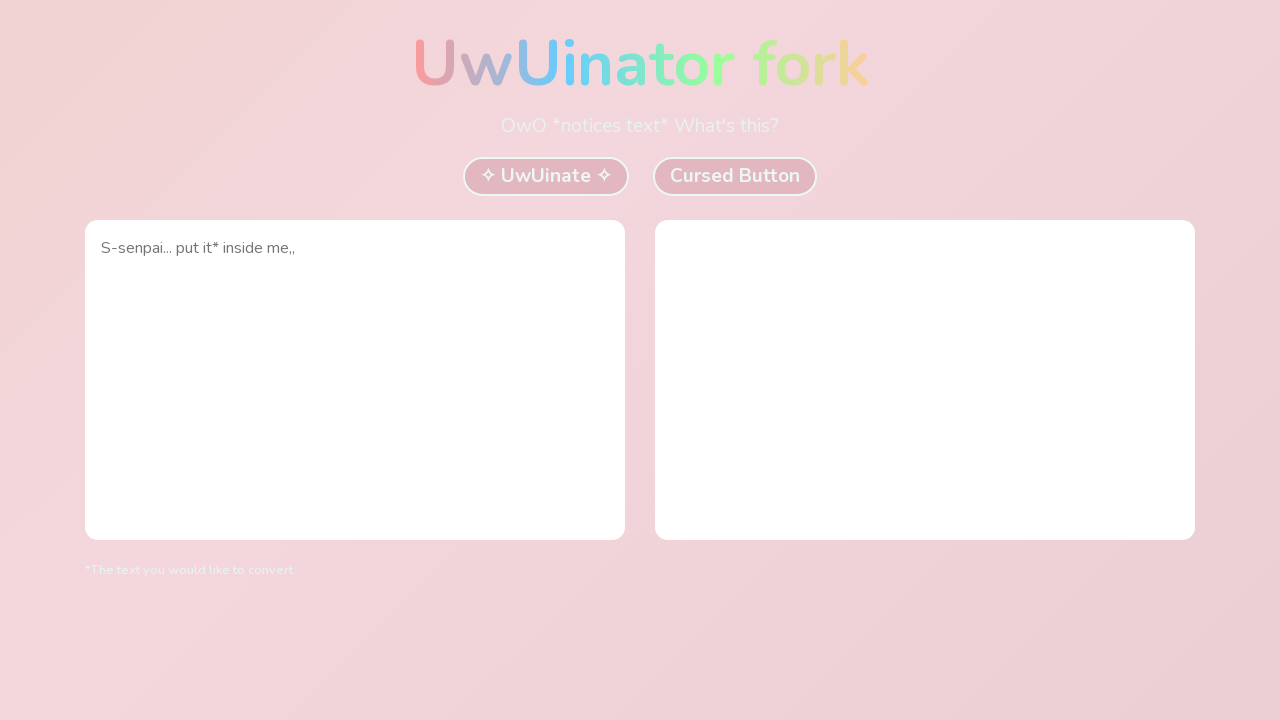

Waited for text input field to be visible
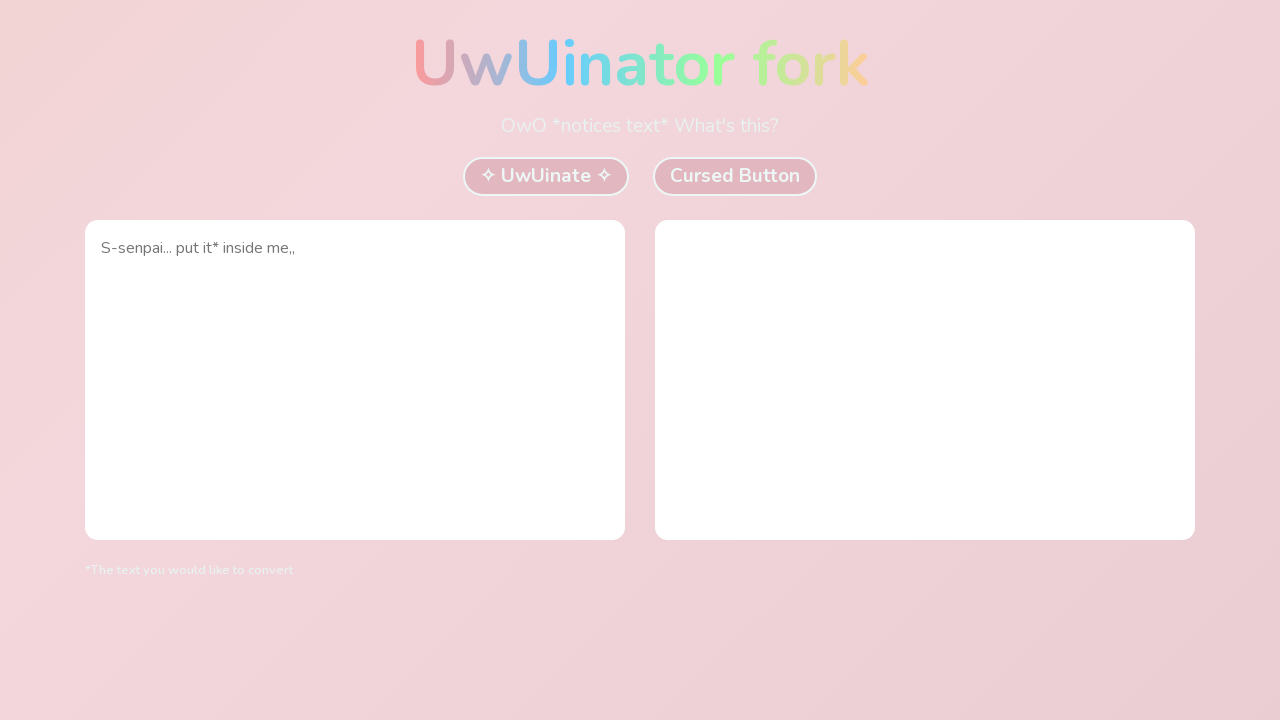

Filled text input field with 'Hello, how are you?' on #textInput
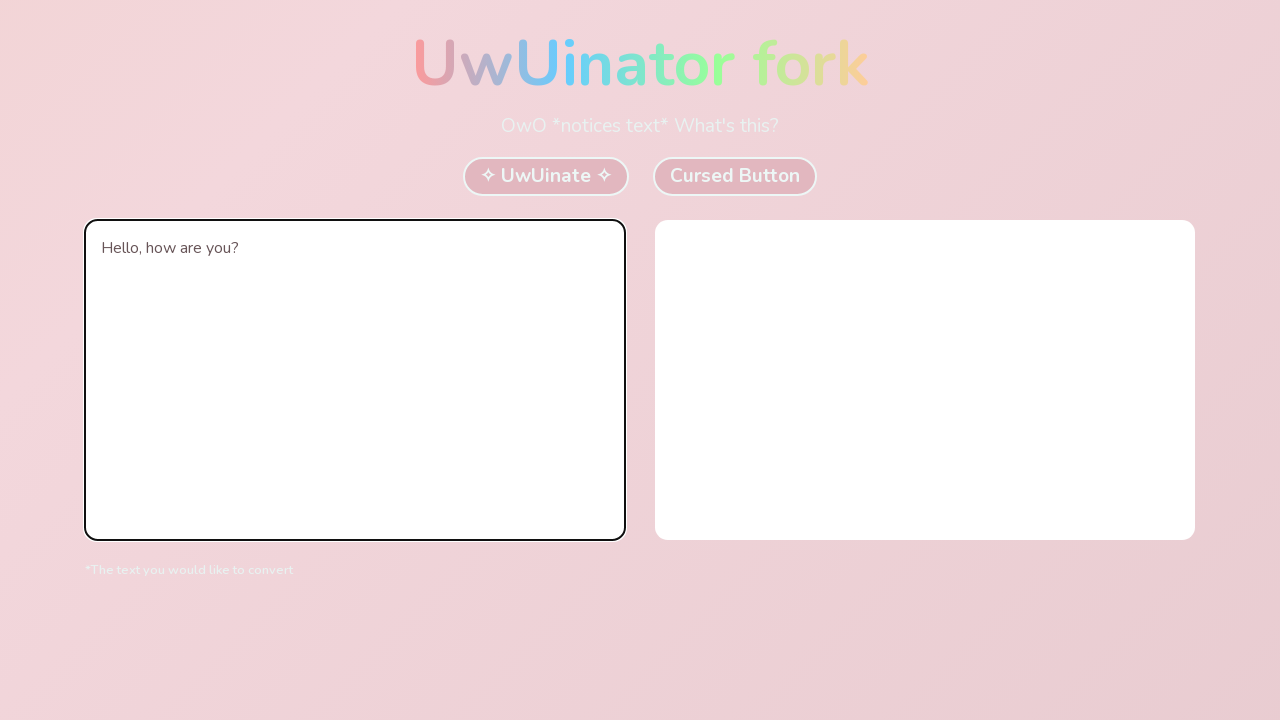

Clicked UwUinate button to transform text to UwU style at (546, 176) on button[onclick='uwuinate();']
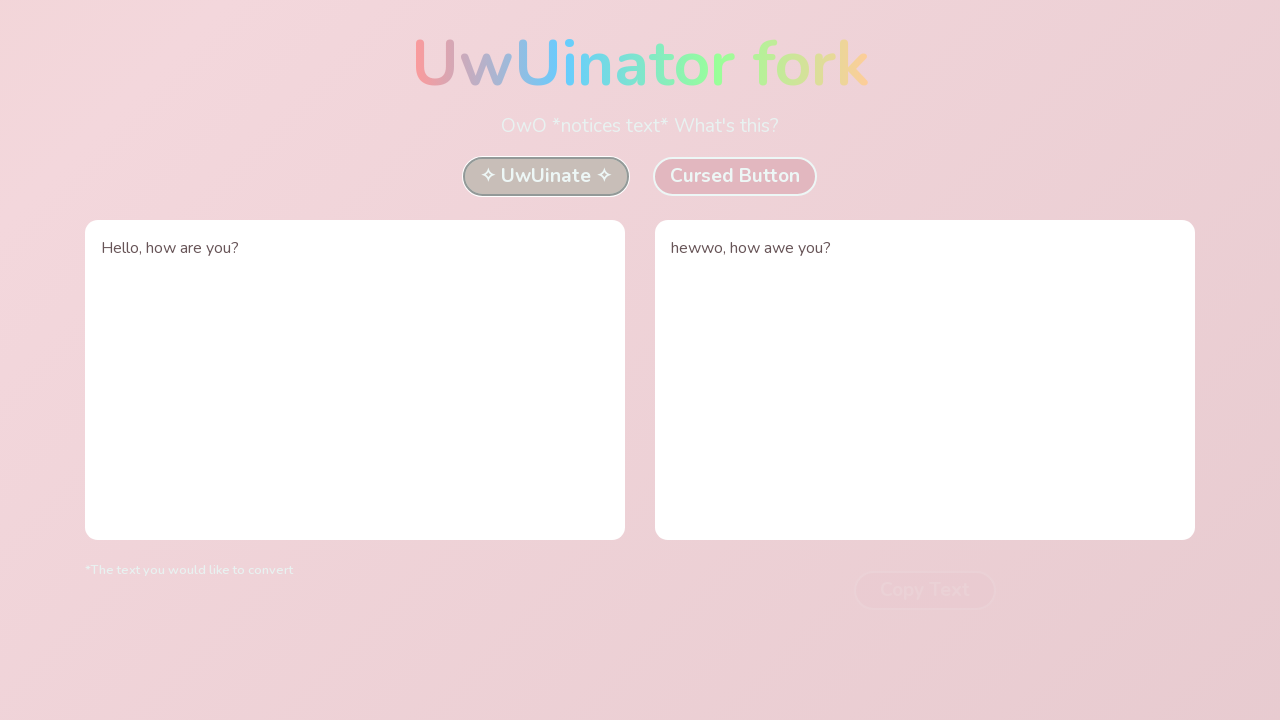

Waited for UwU transformed text result to appear
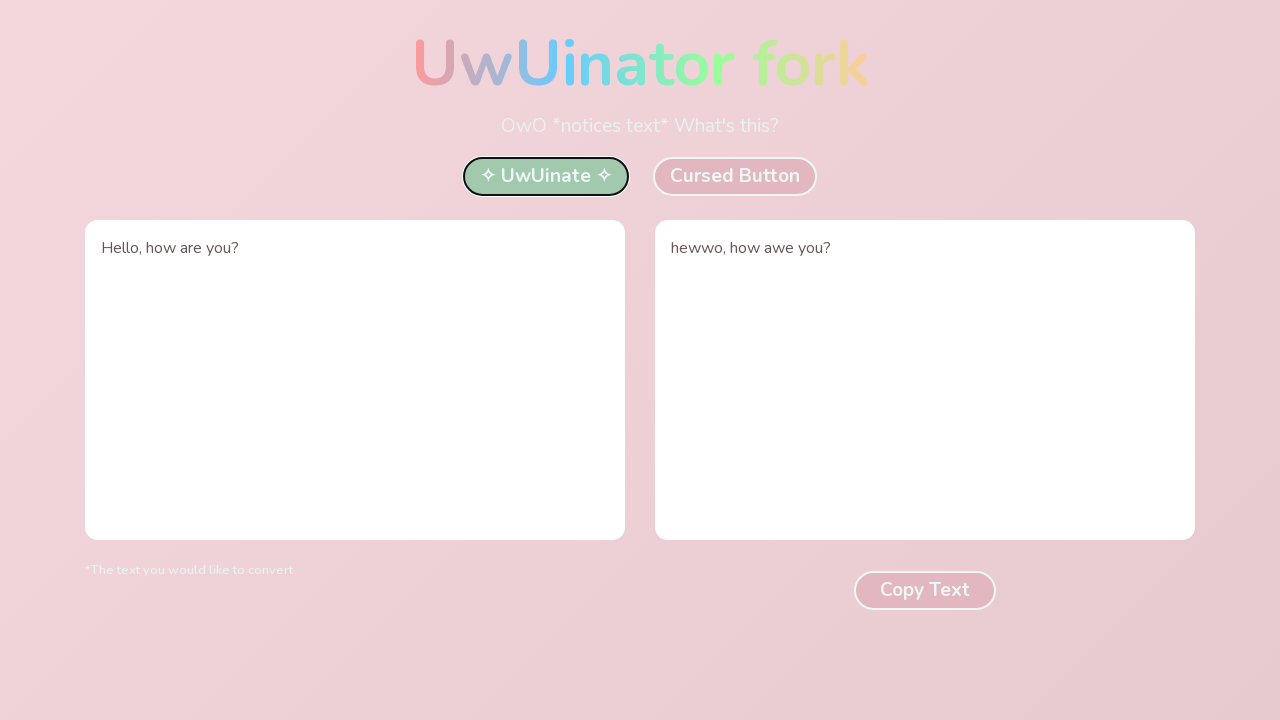

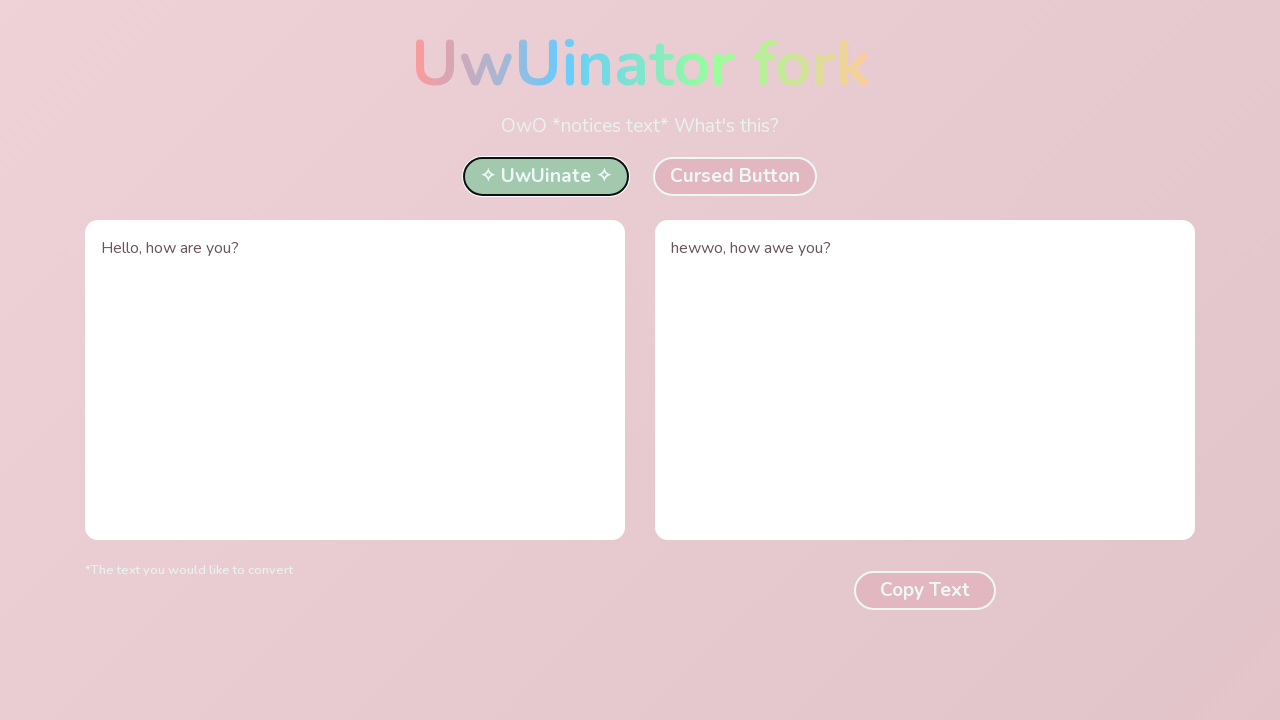